Tests mouse hover functionality by hovering over a dropdown button and clicking on a submenu item

Starting URL: https://play1.automationcamp.ir/

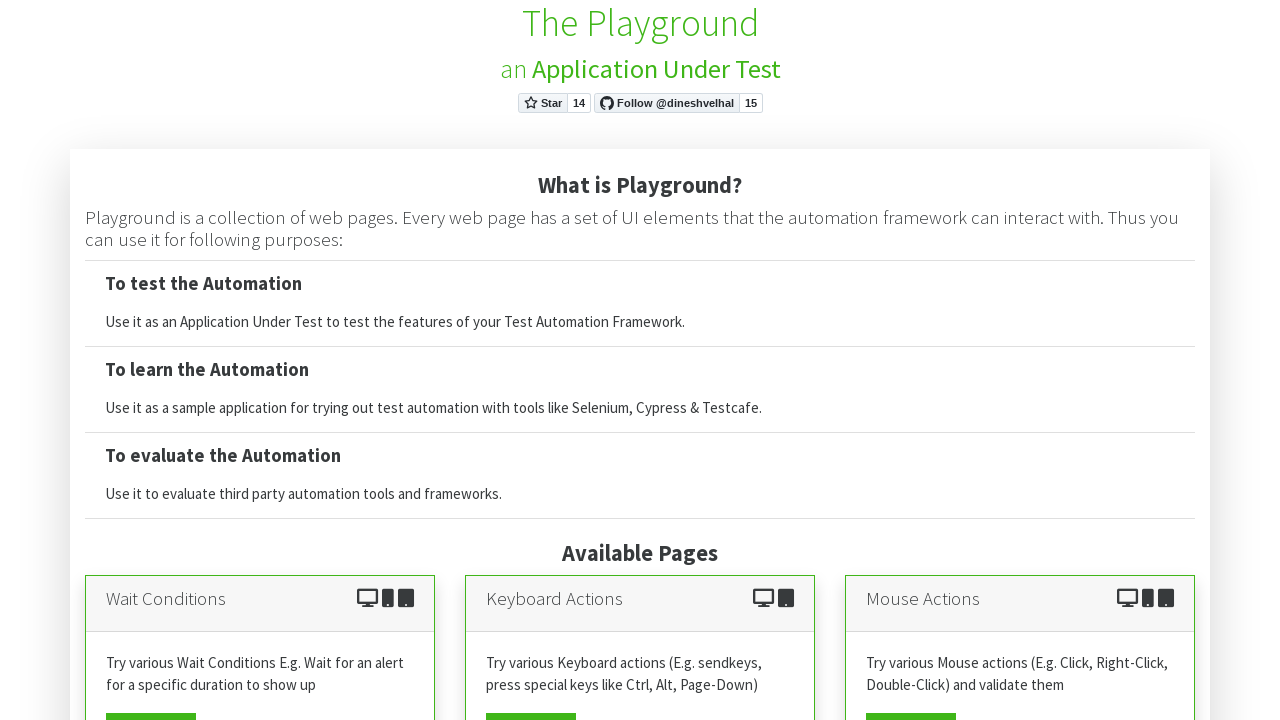

Clicked on mouse hover page link at (911, 702) on xpath=//a[starts-with(@*,'mouse')]
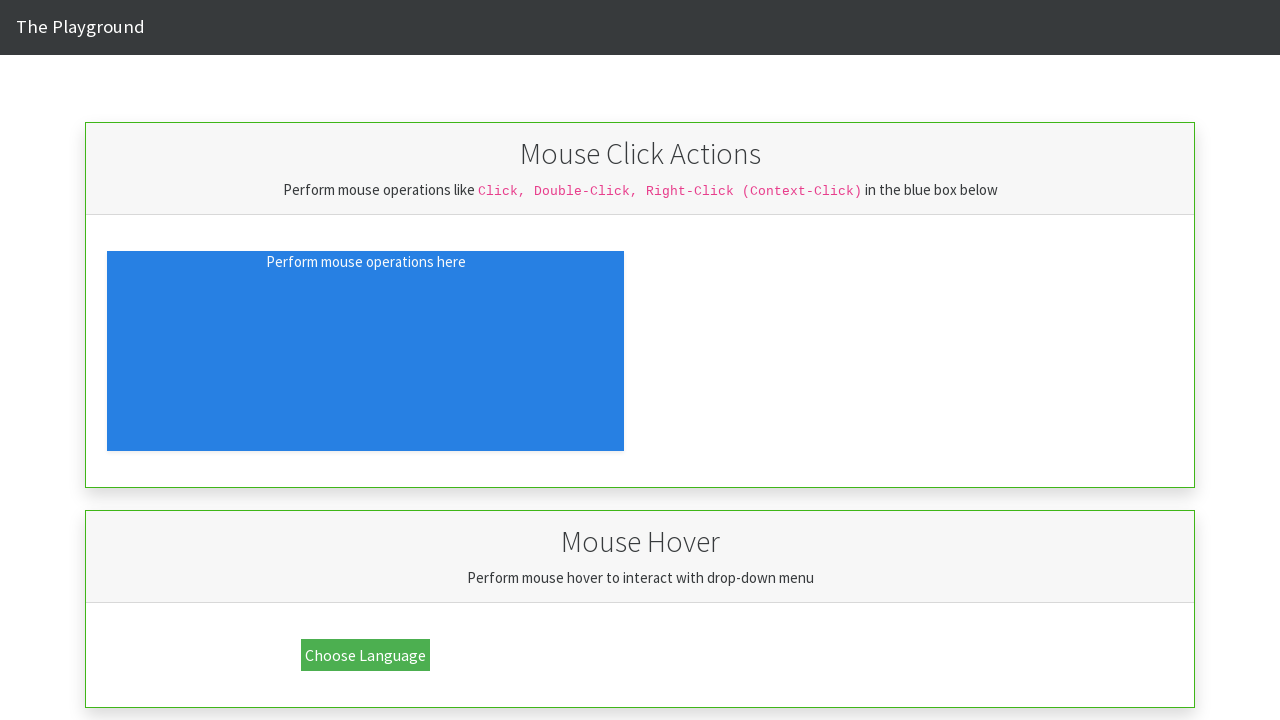

Hovered over dropdown button at (366, 655) on xpath=//button[@class='dropbtn']
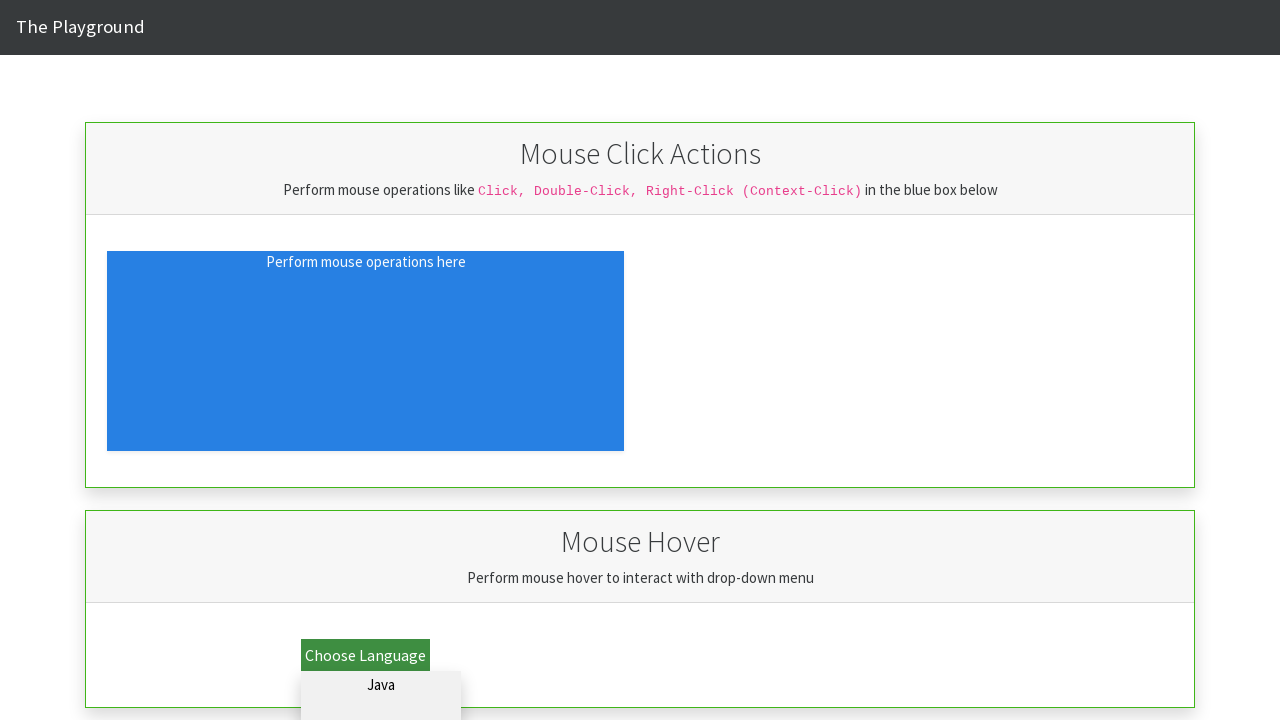

Clicked on Python submenu item at (381, 706) on #dd_python
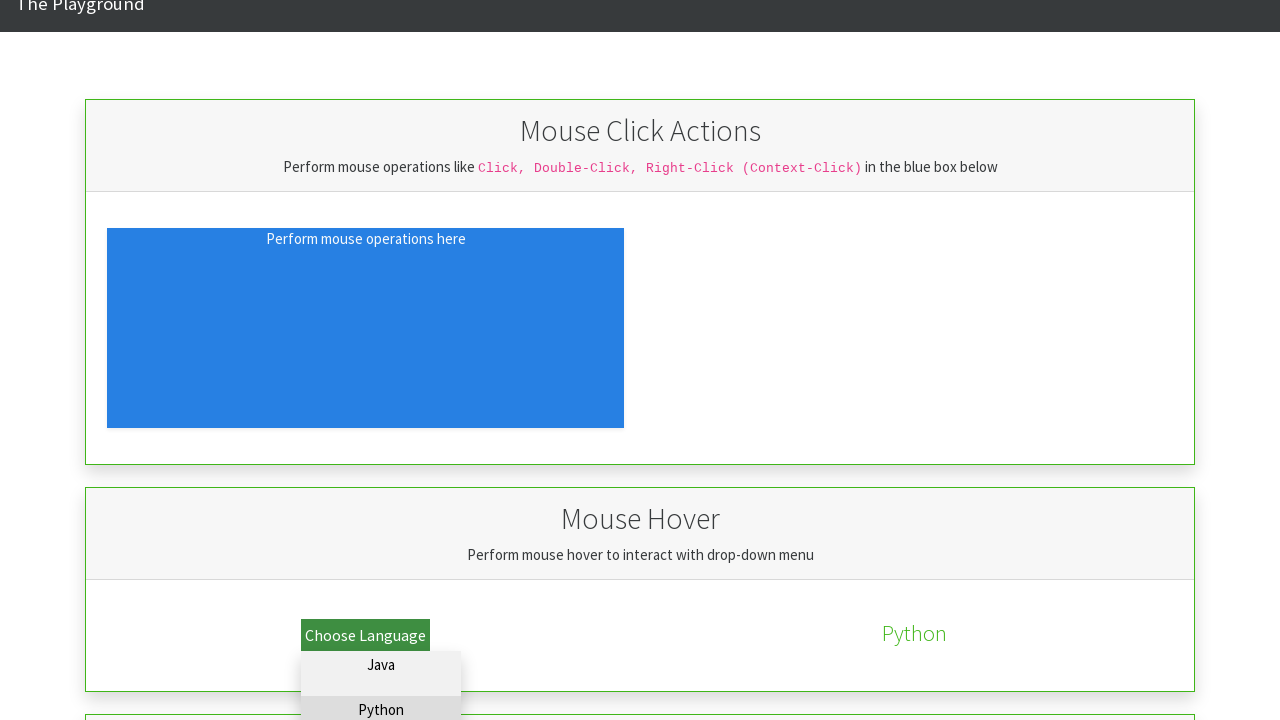

Validation text appeared after hover action
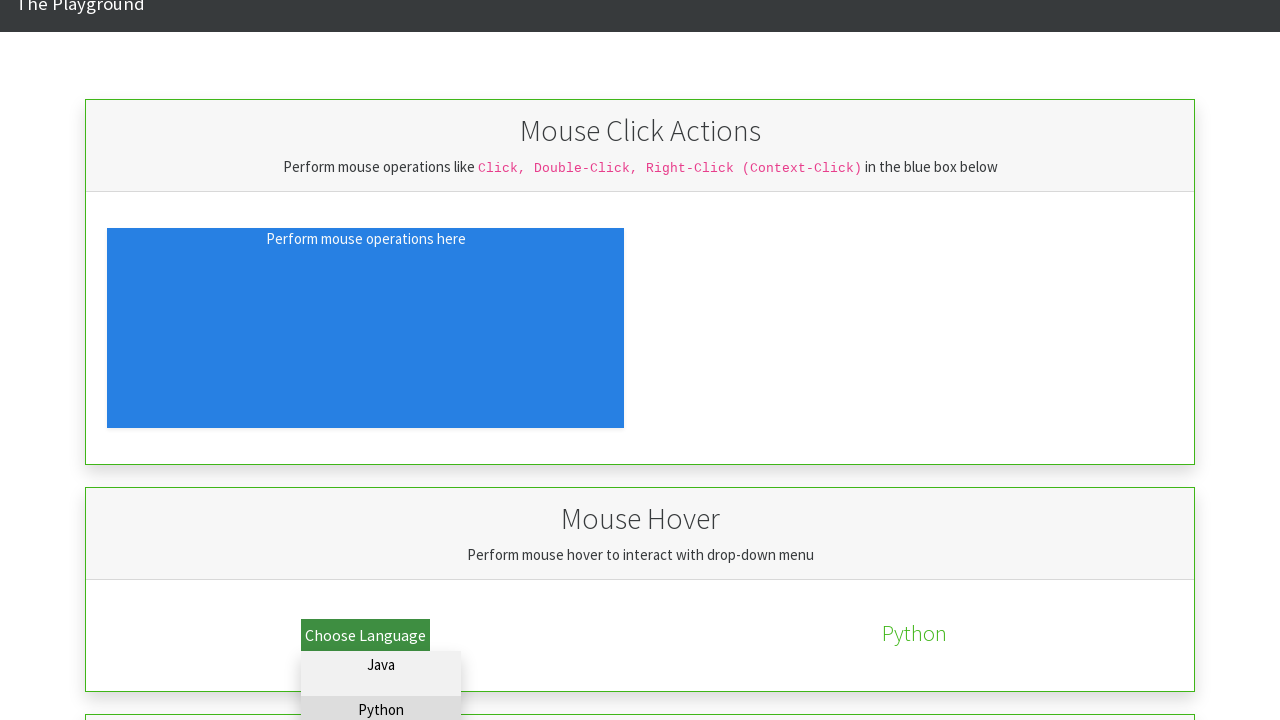

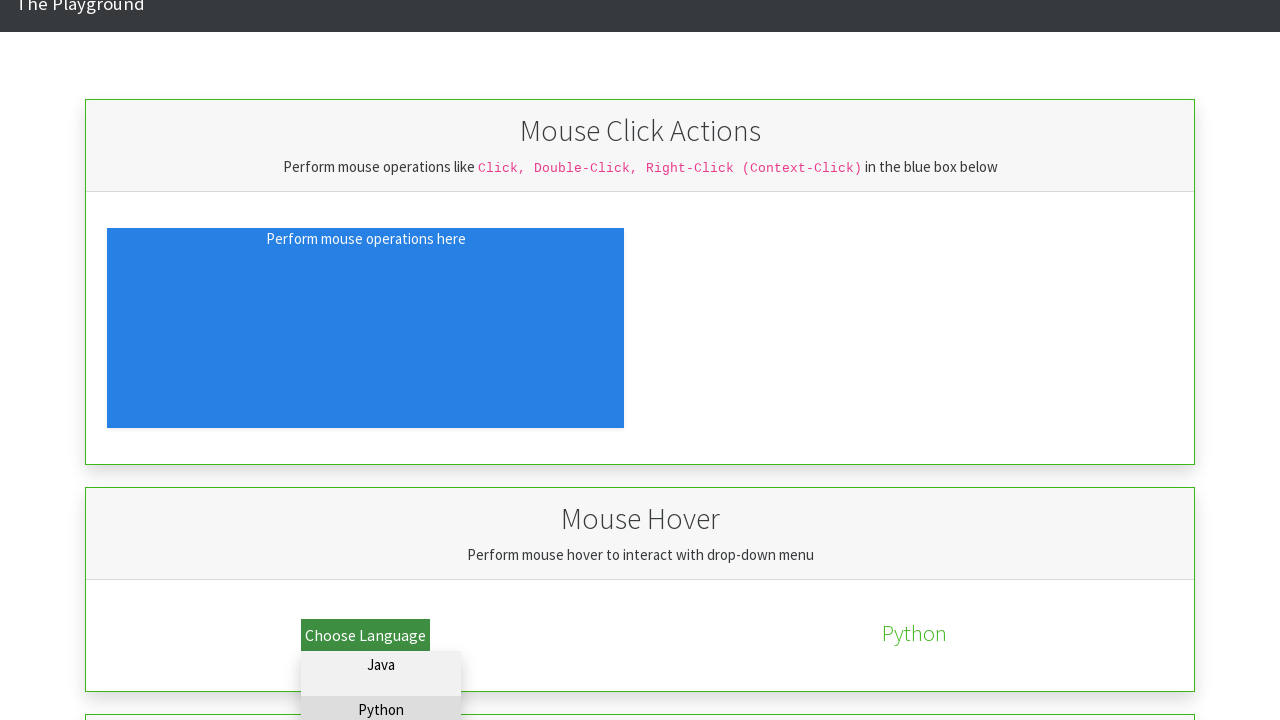